Tests selecting dropdown options by their value attribute and verifying the correct option is selected

Starting URL: https://demoqa.com/select-menu

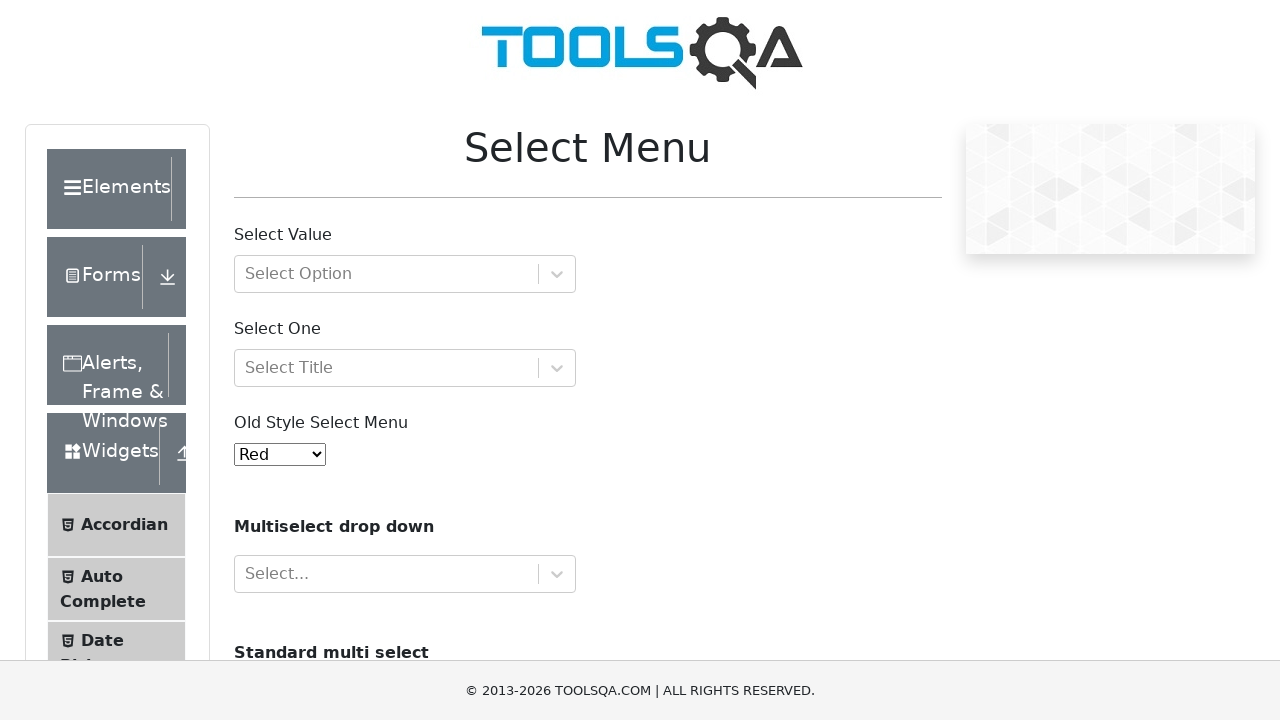

Located color dropdown element with id 'oldSelectMenu'
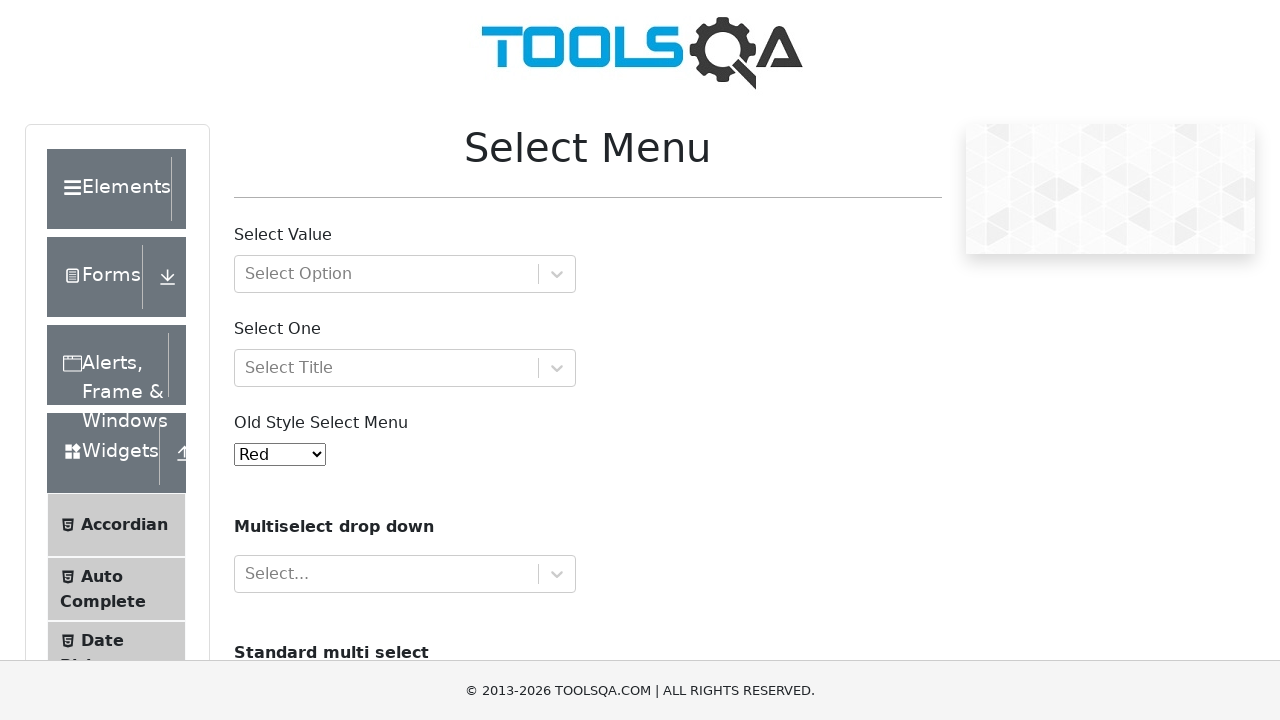

Selected Voilet option by value '7' from dropdown on #oldSelectMenu
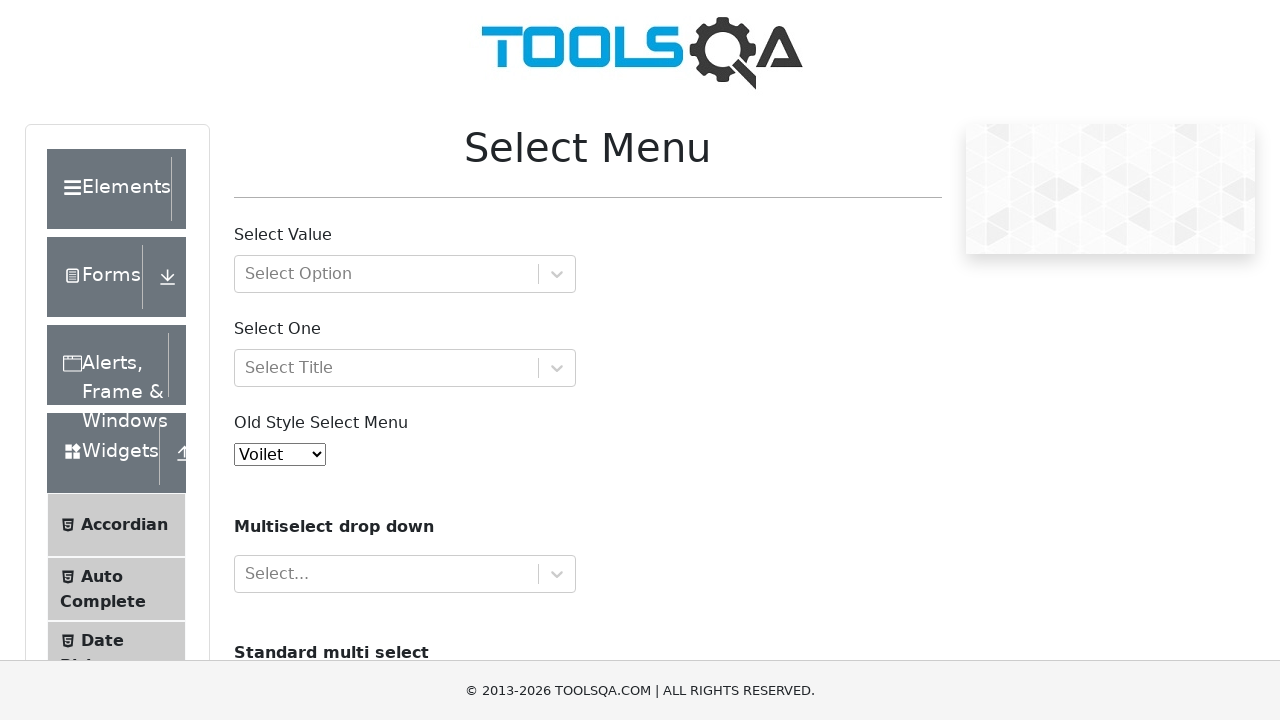

Retrieved text of currently selected option
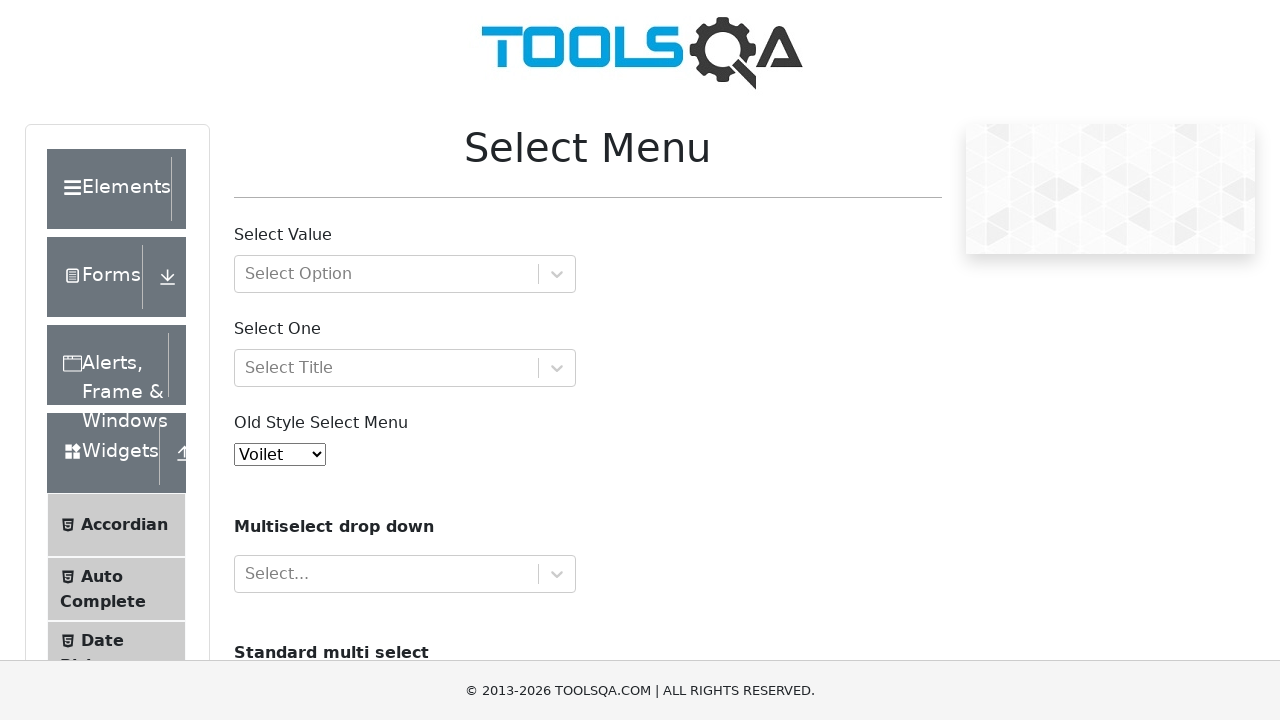

Verified that Voilet is correctly selected
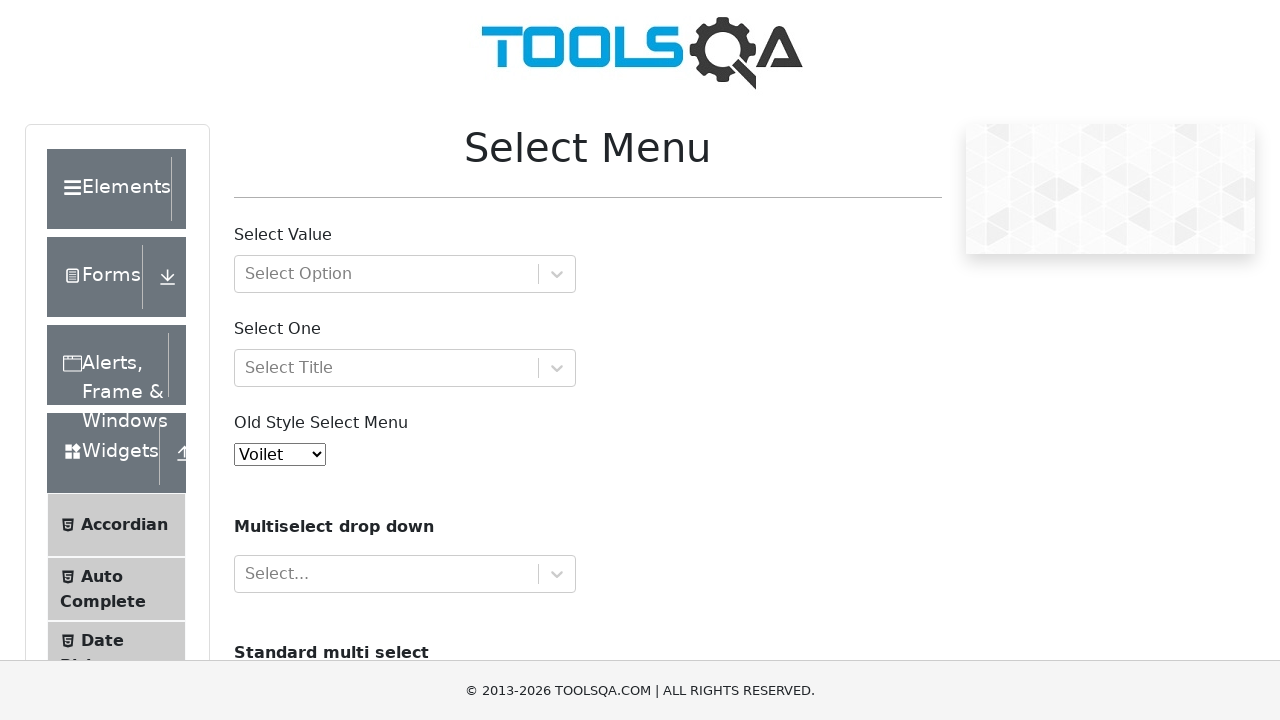

Selected Red option by value 'red' from dropdown on #oldSelectMenu
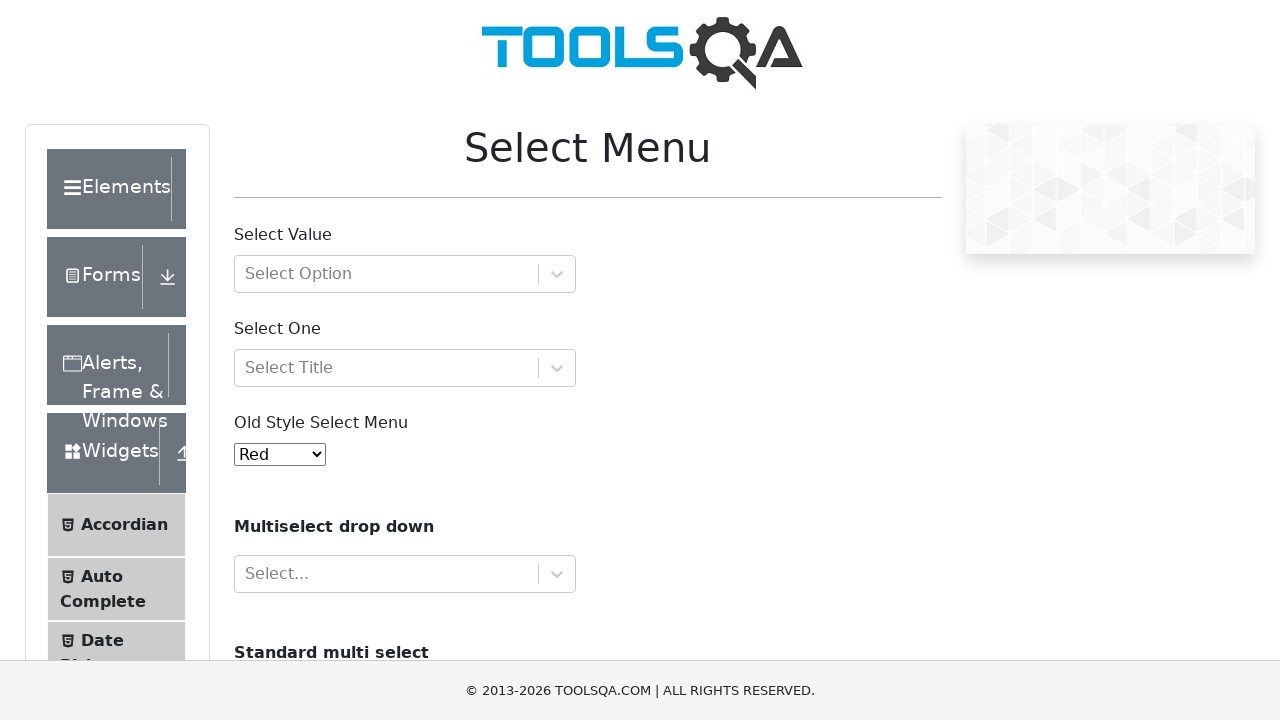

Retrieved text of currently selected option
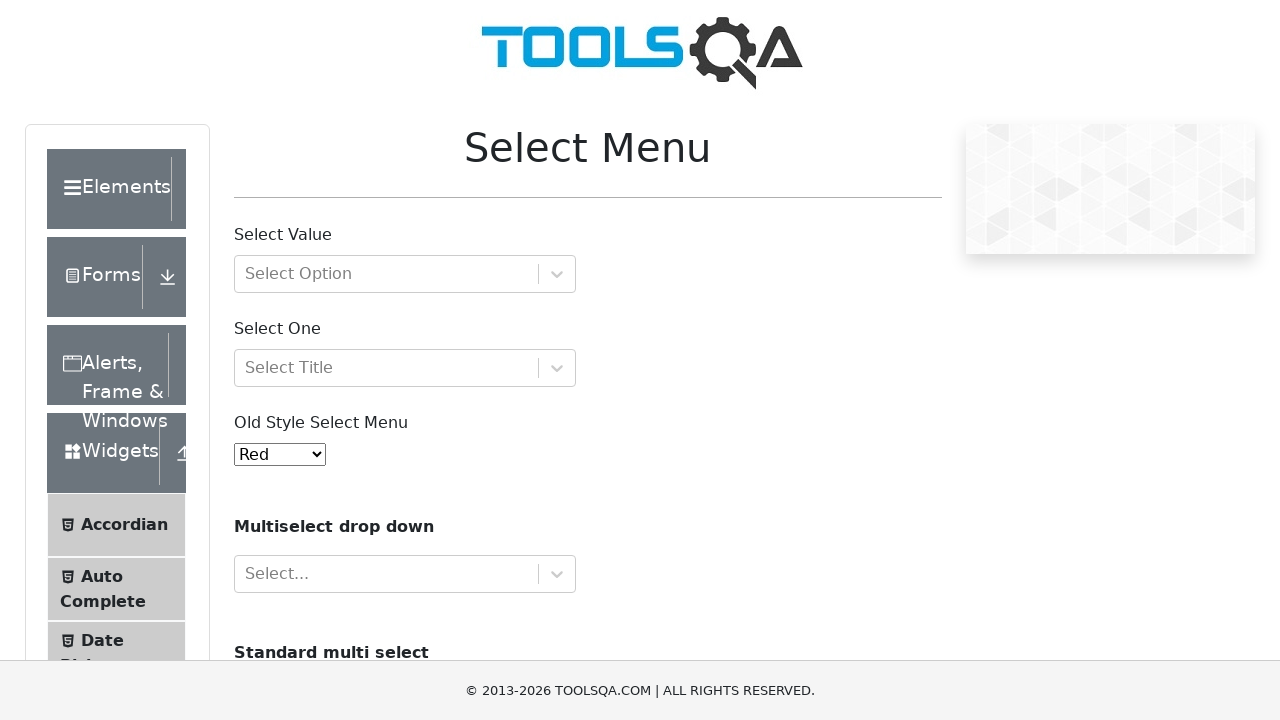

Verified that Red is correctly selected
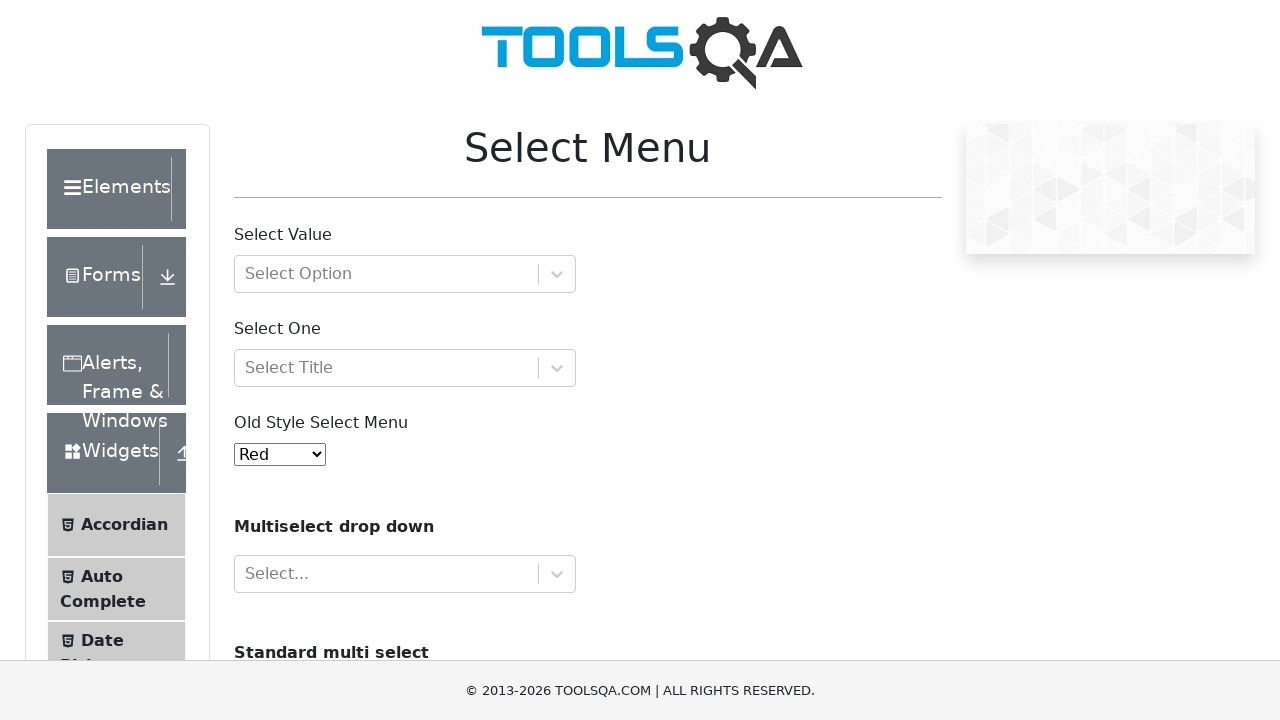

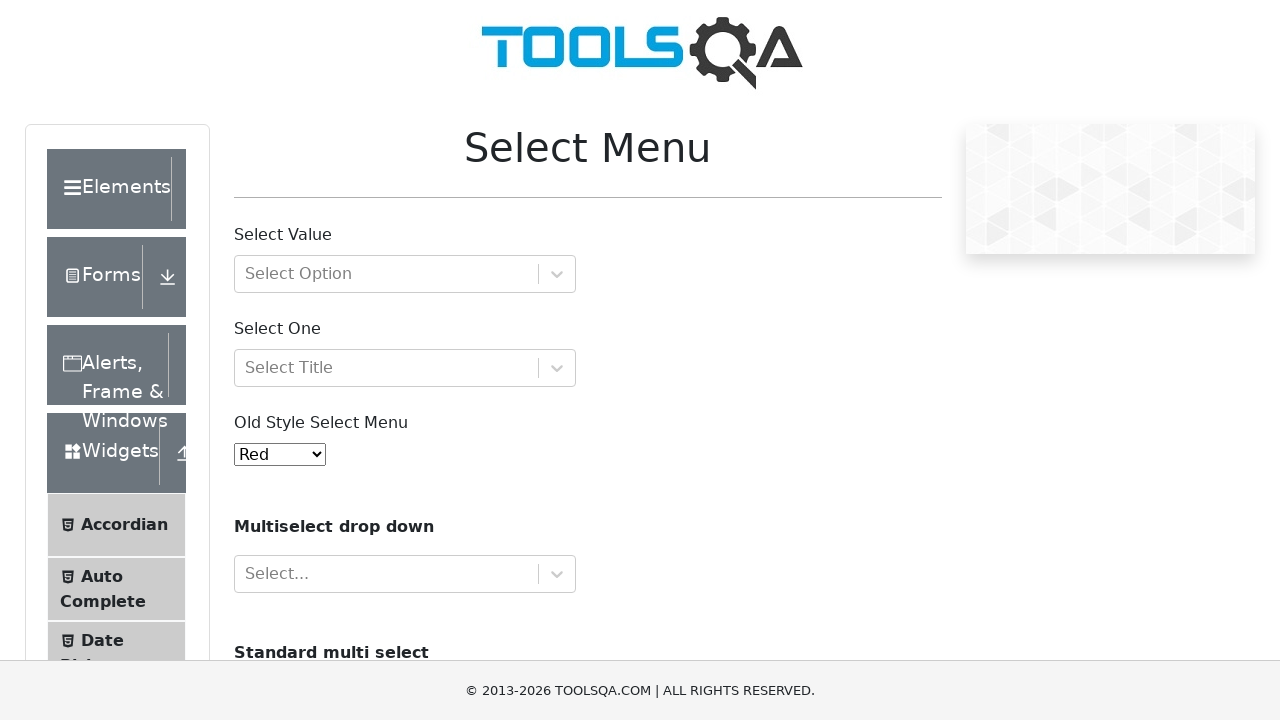